Tests a demo login form by filling username and password fields and verifying the success message

Starting URL: https://training-support.net/webelements/login-form/

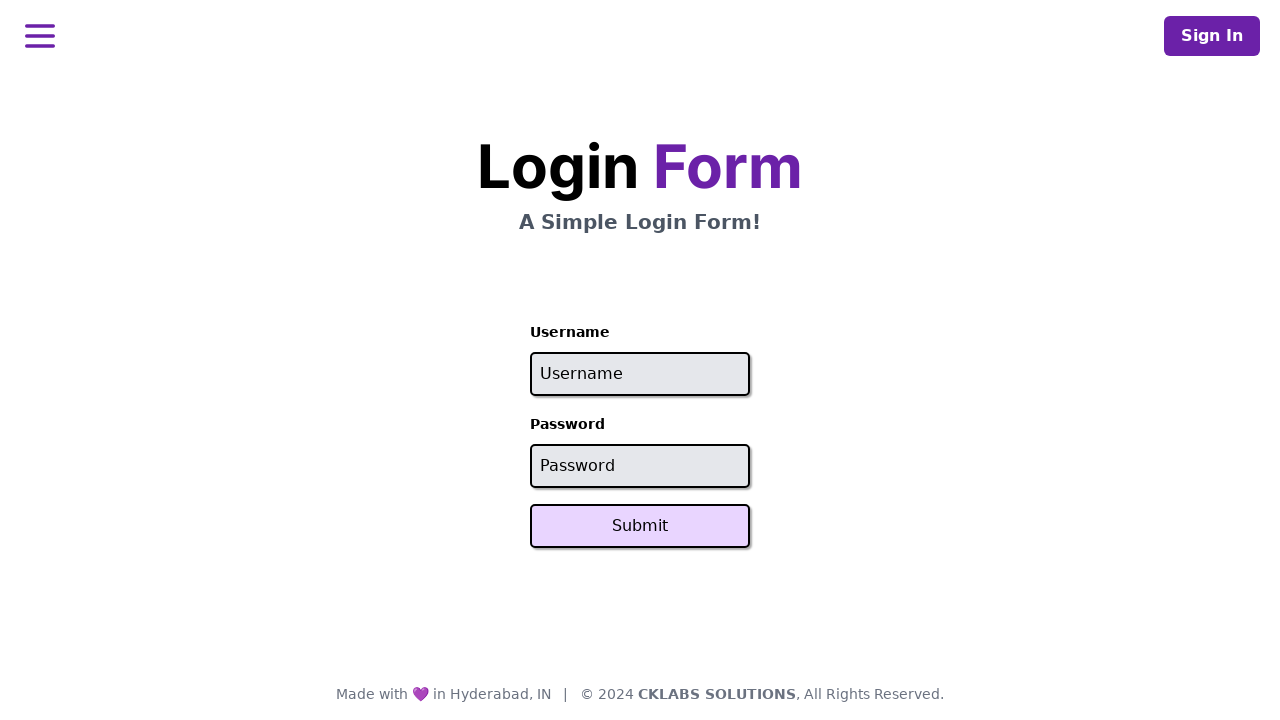

Filled username field with 'admin' on input#username
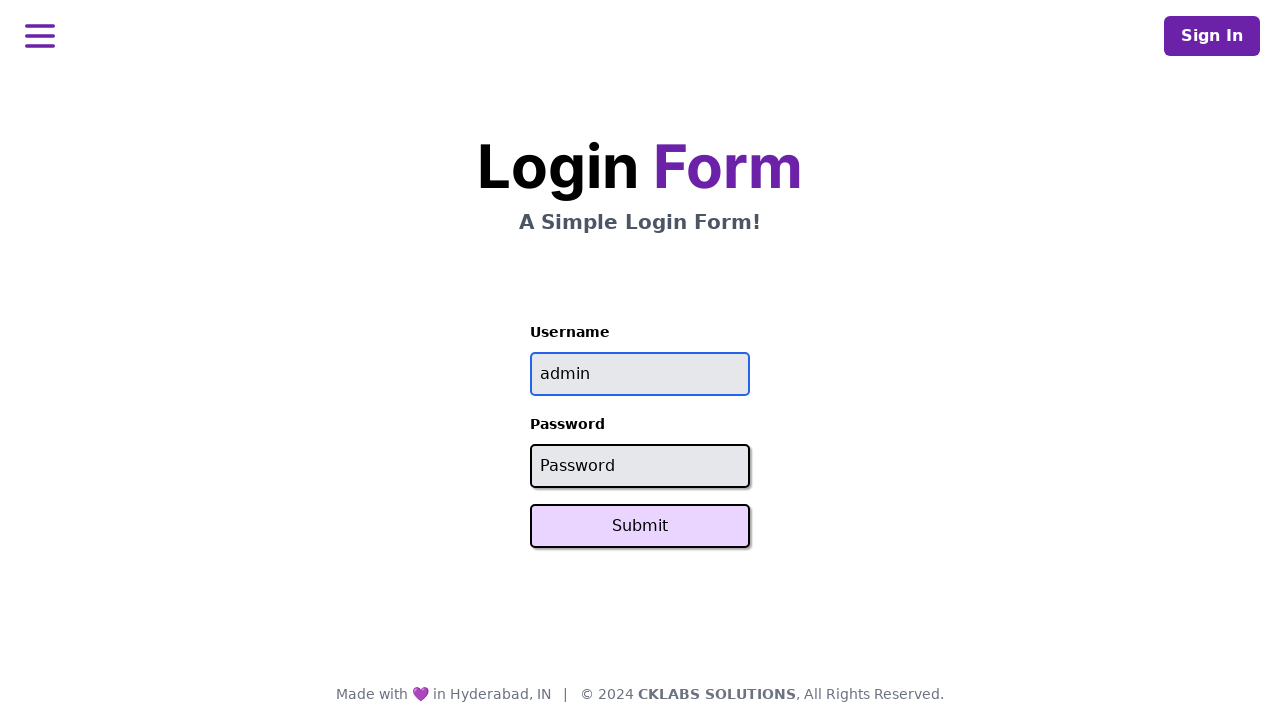

Filled password field with 'password' on input#password
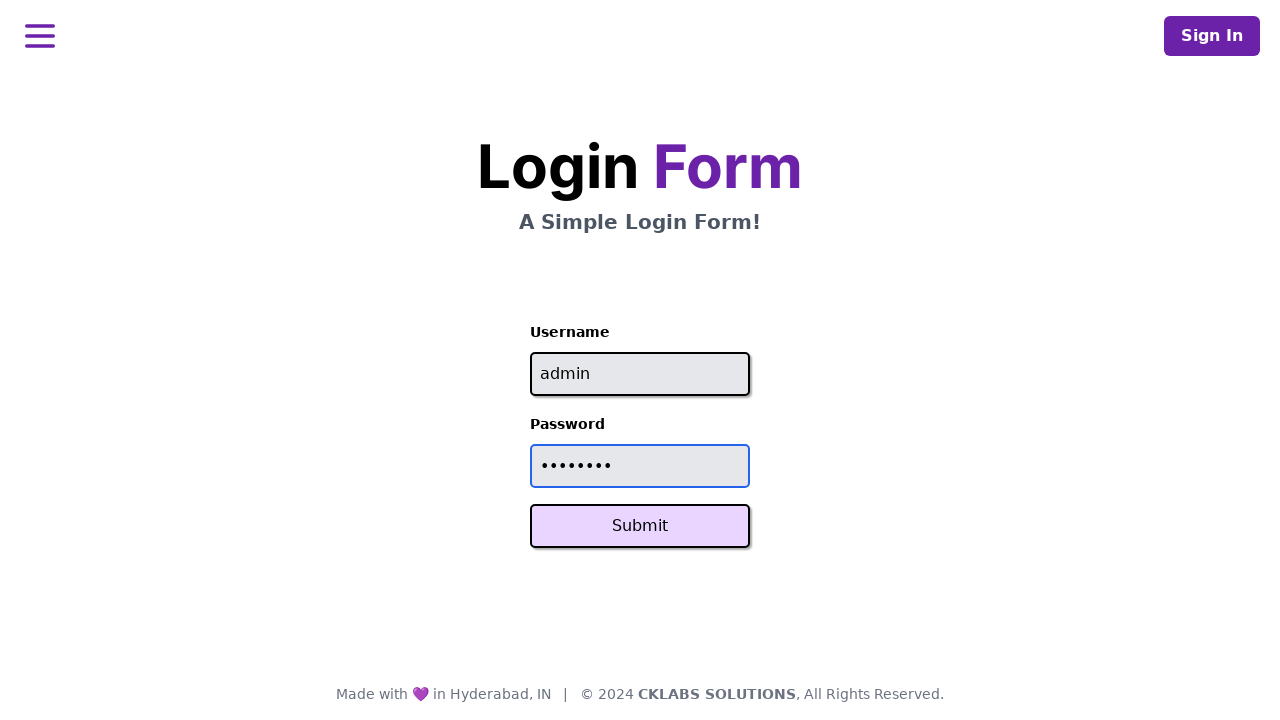

Clicked submit button to login at (640, 526) on button.svelte-1pdjkmx
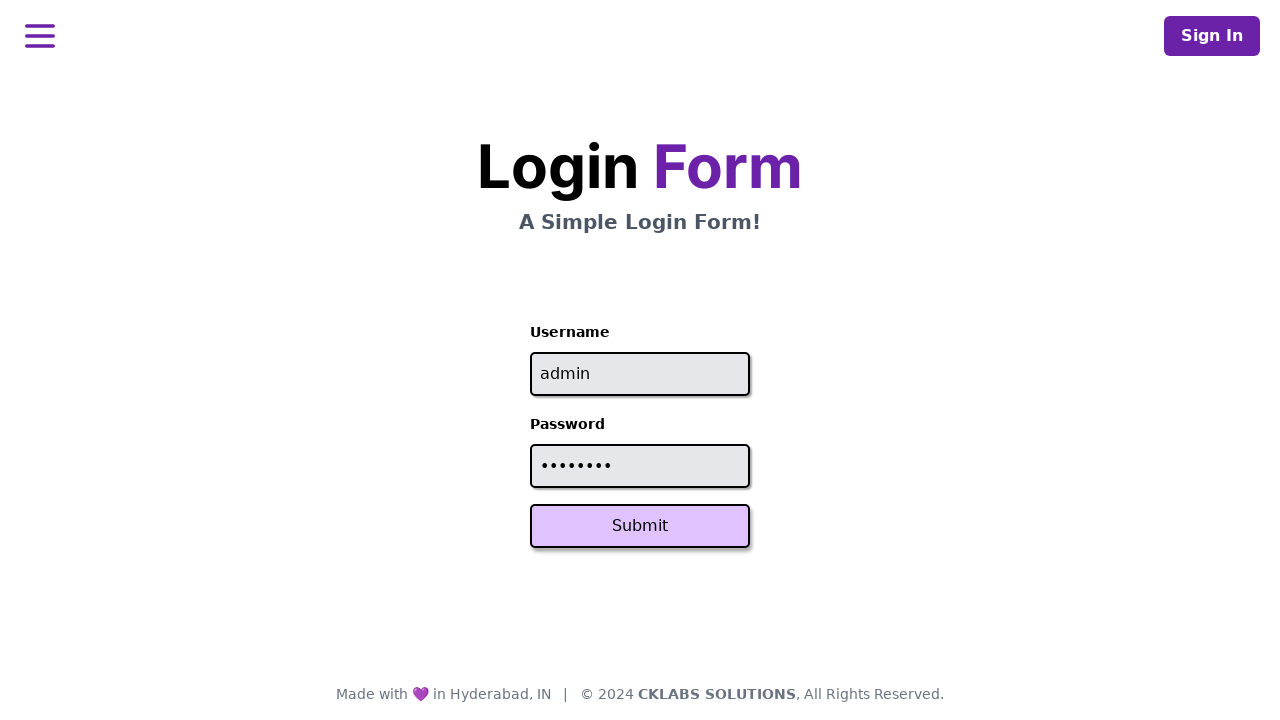

Success message header loaded
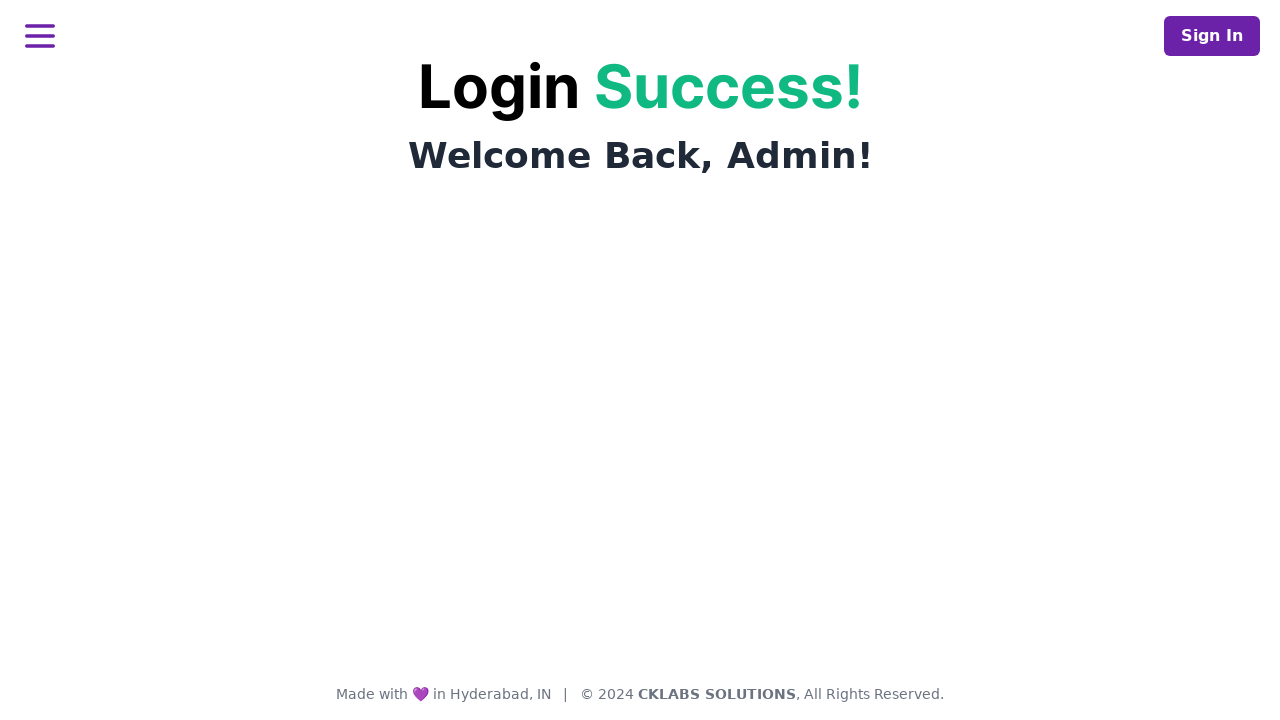

Retrieved success message text
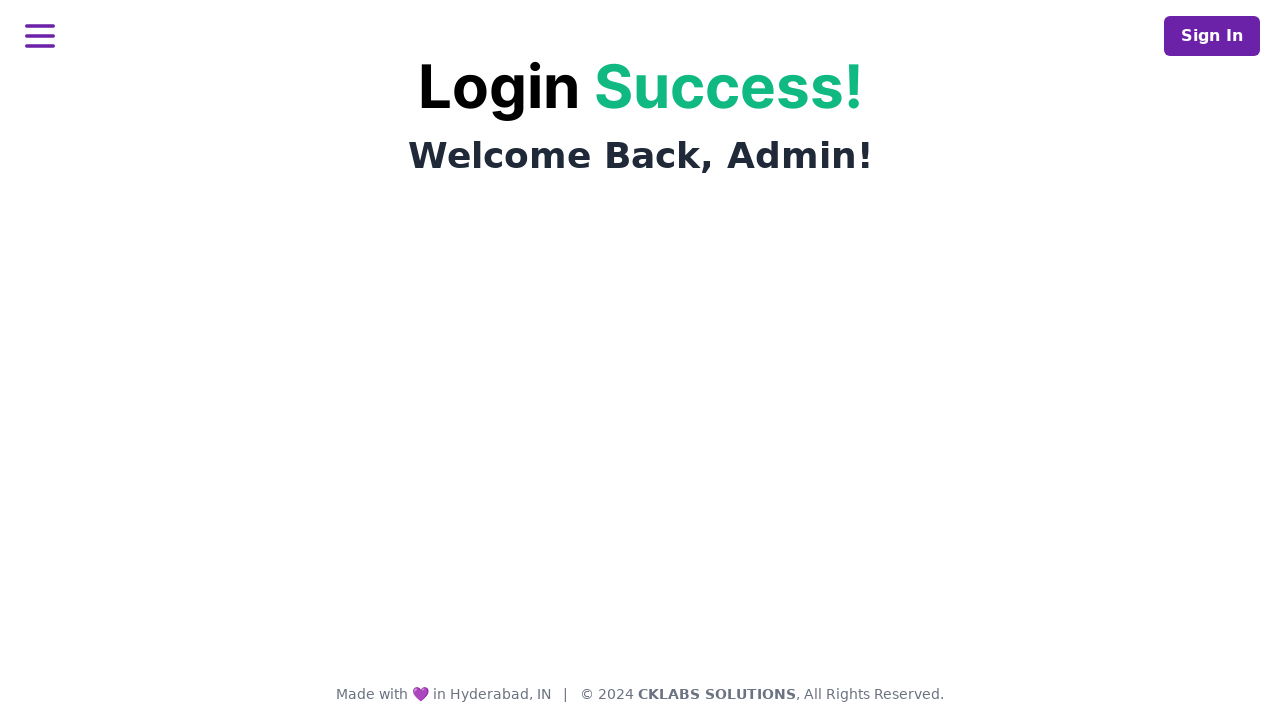

Verified success message equals 'Login Success!'
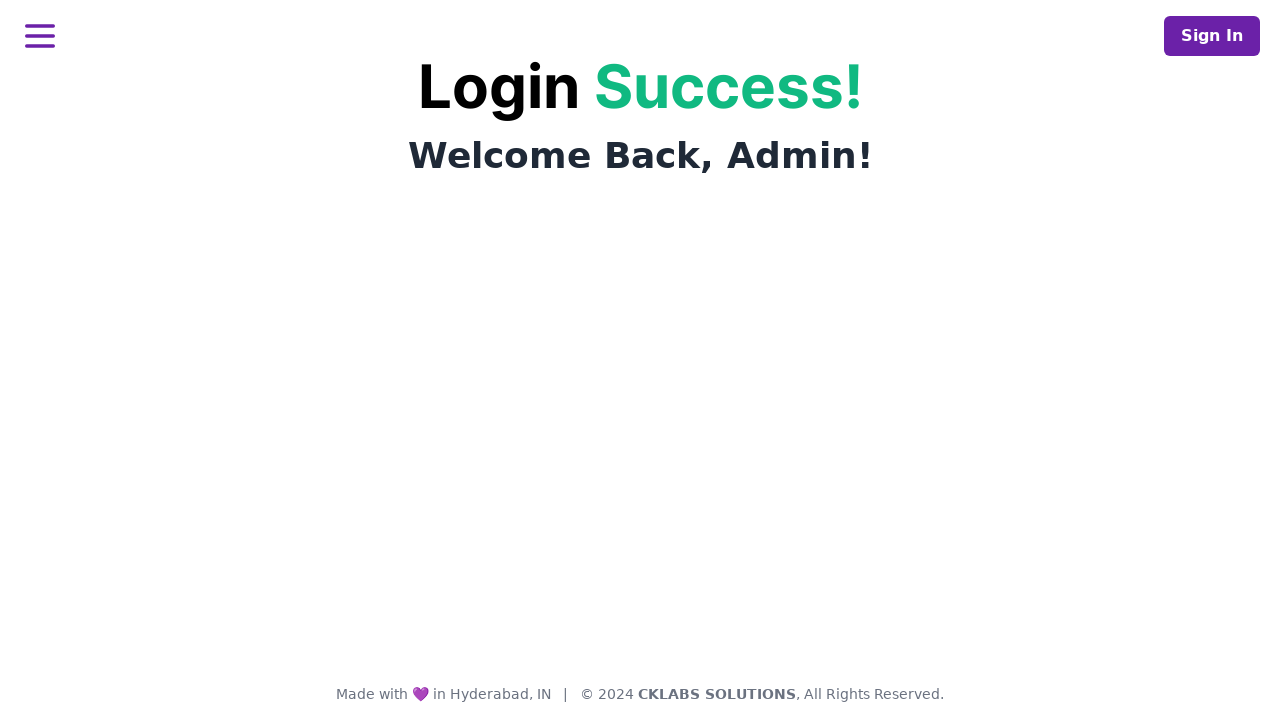

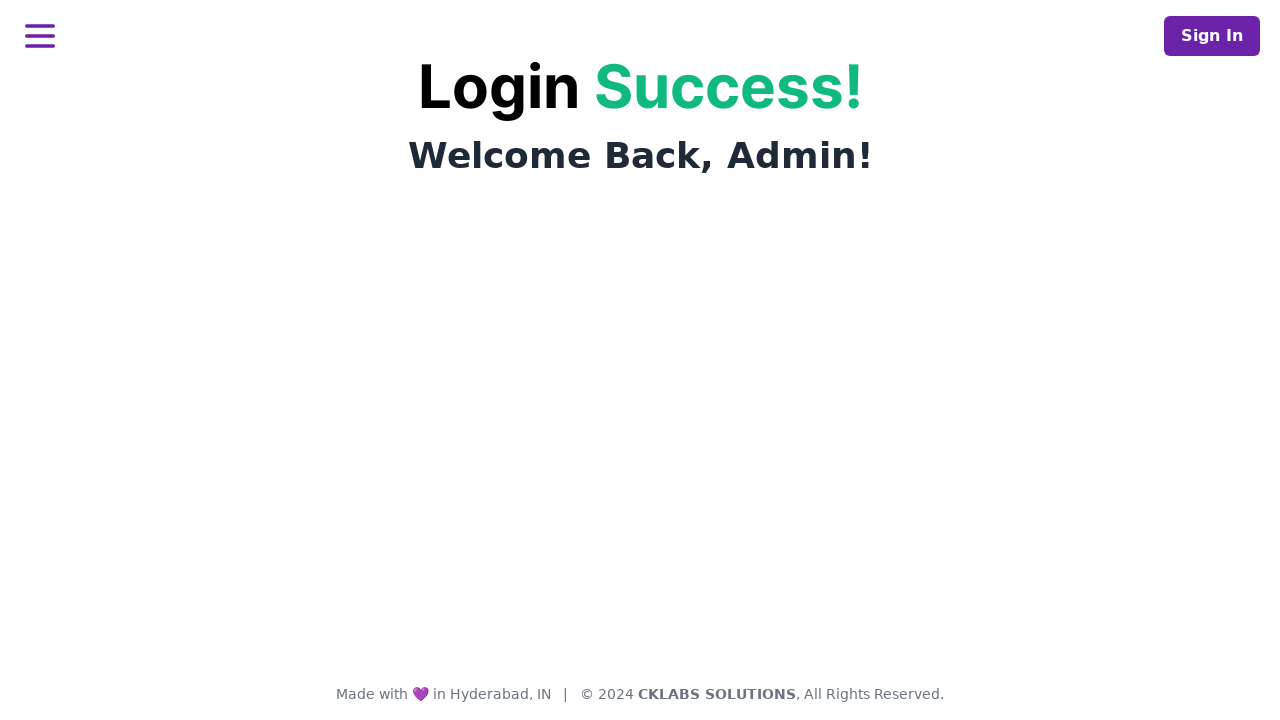